Navigates to Triotend website and tabs through focusable elements on the page using keyboard navigation

Starting URL: https://www.triotend.com/

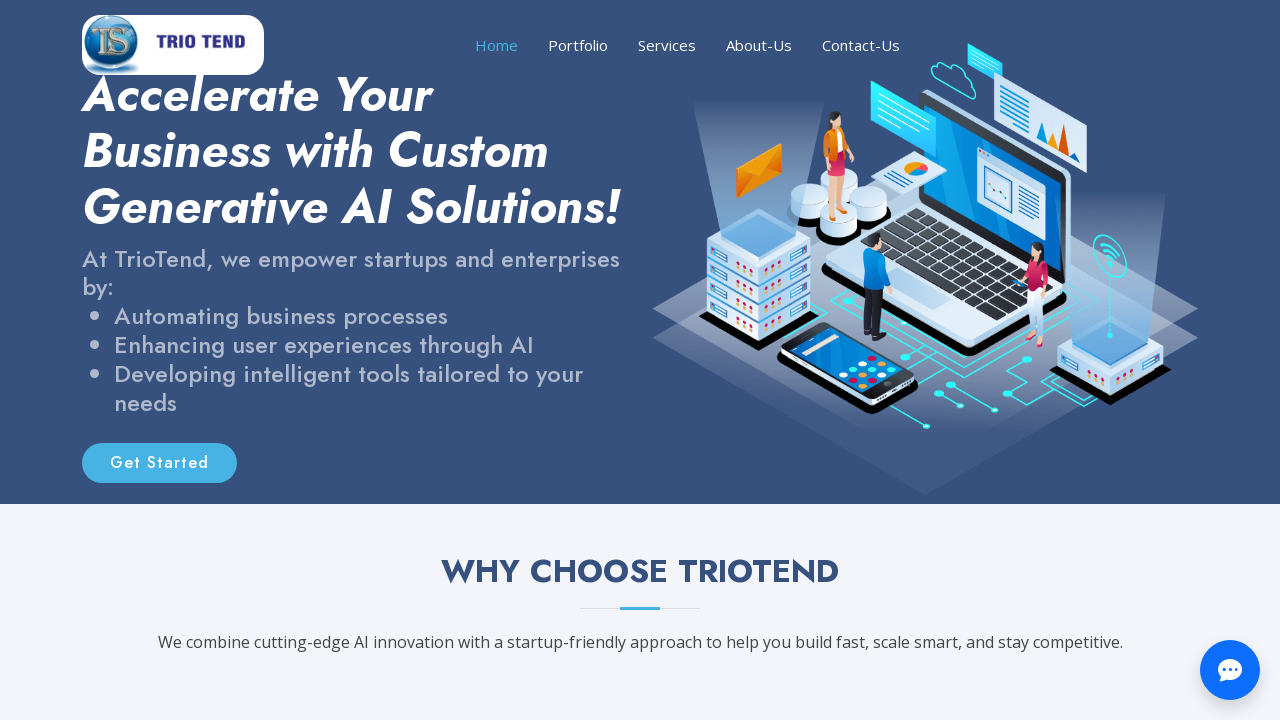

Pressed Tab to navigate to first focusable element
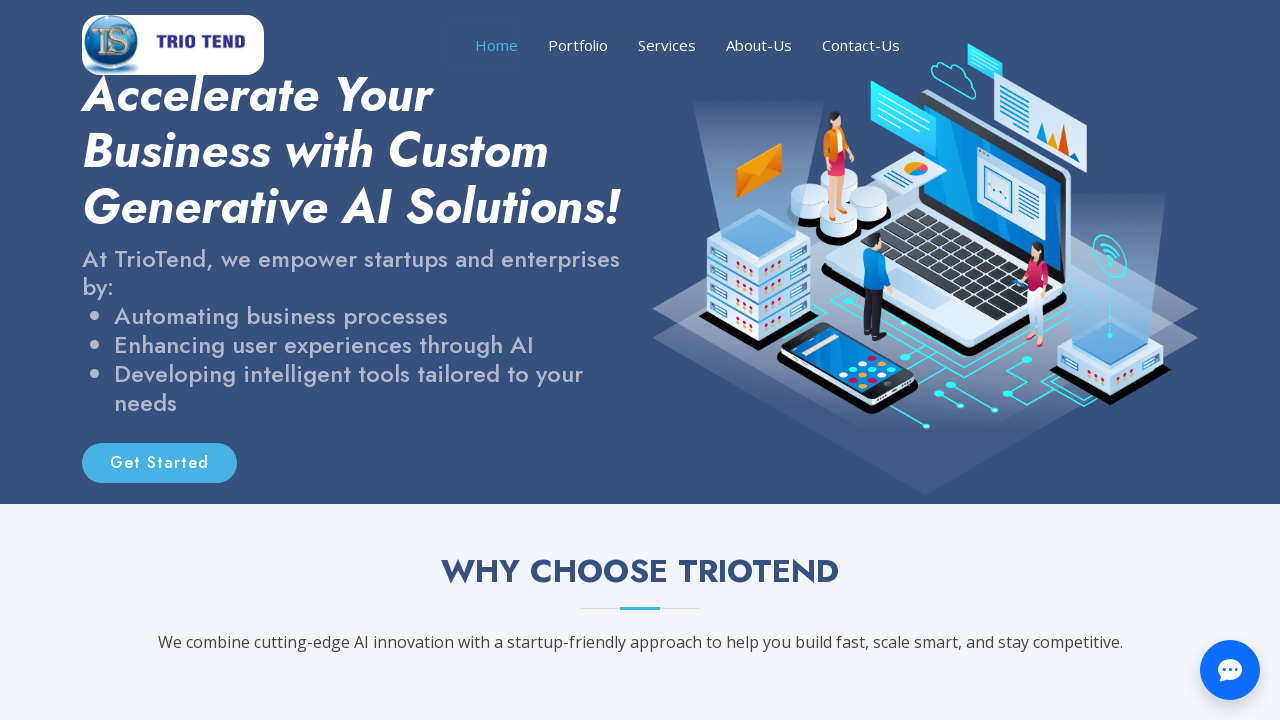

Waited 500ms between tab presses
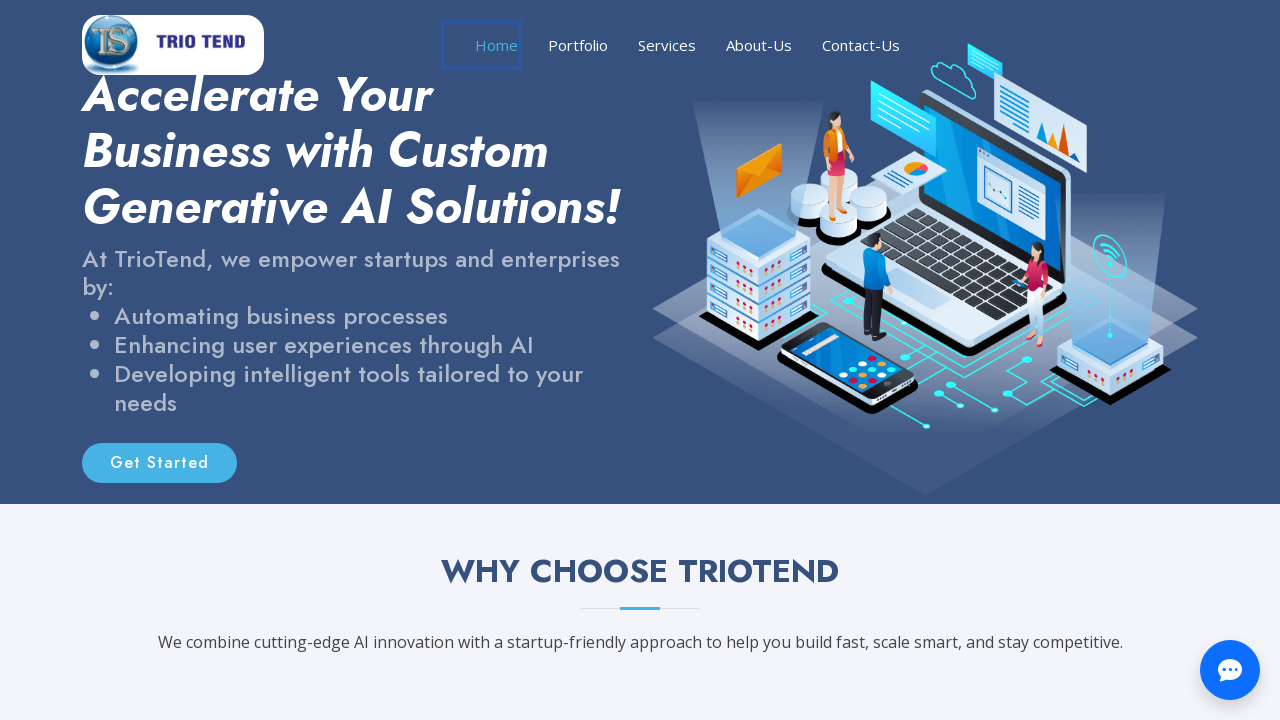

Pressed Tab to navigate to second focusable element
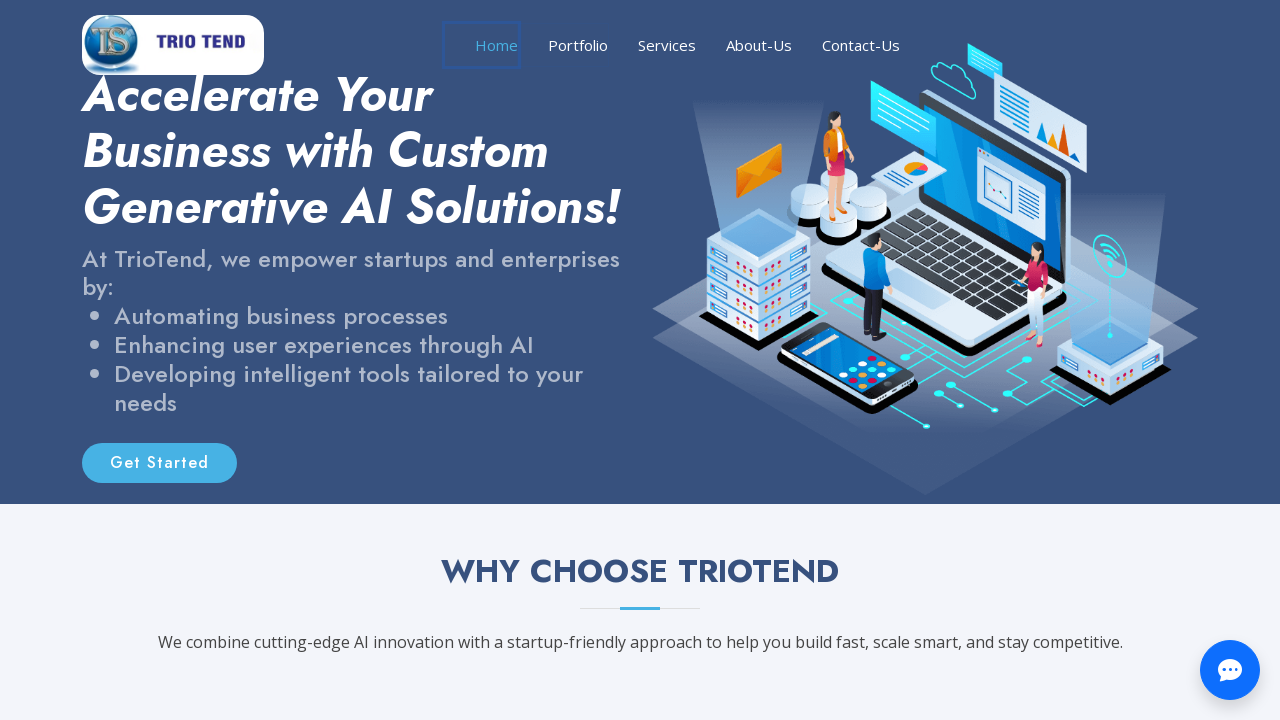

Waited 500ms between tab presses
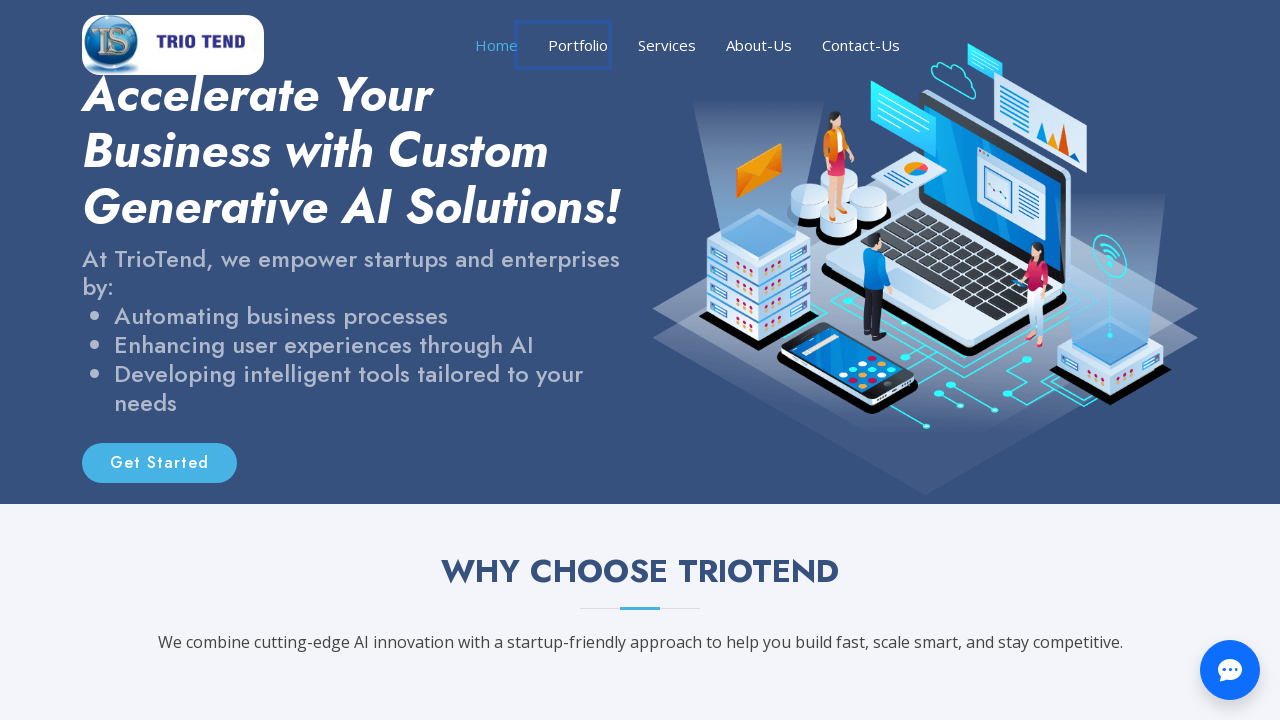

Pressed Tab to navigate to third focusable element
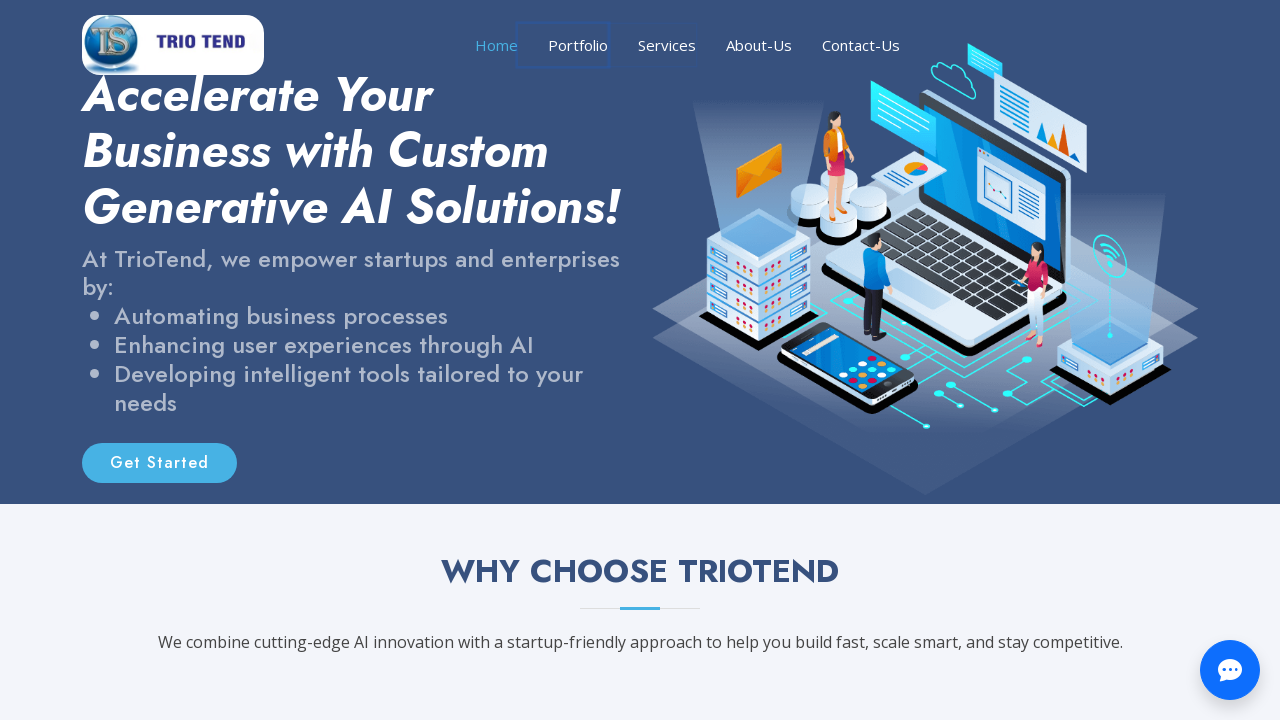

Waited 500ms between tab presses
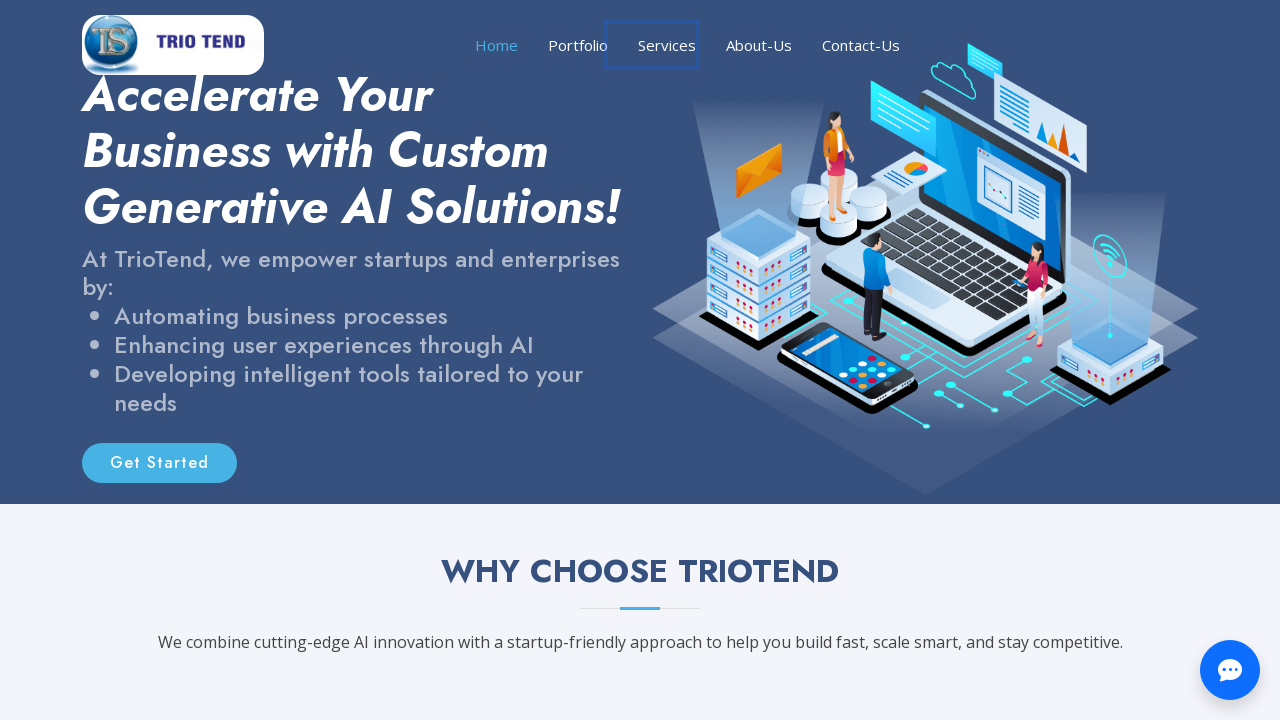

Pressed Tab to navigate to fourth focusable element
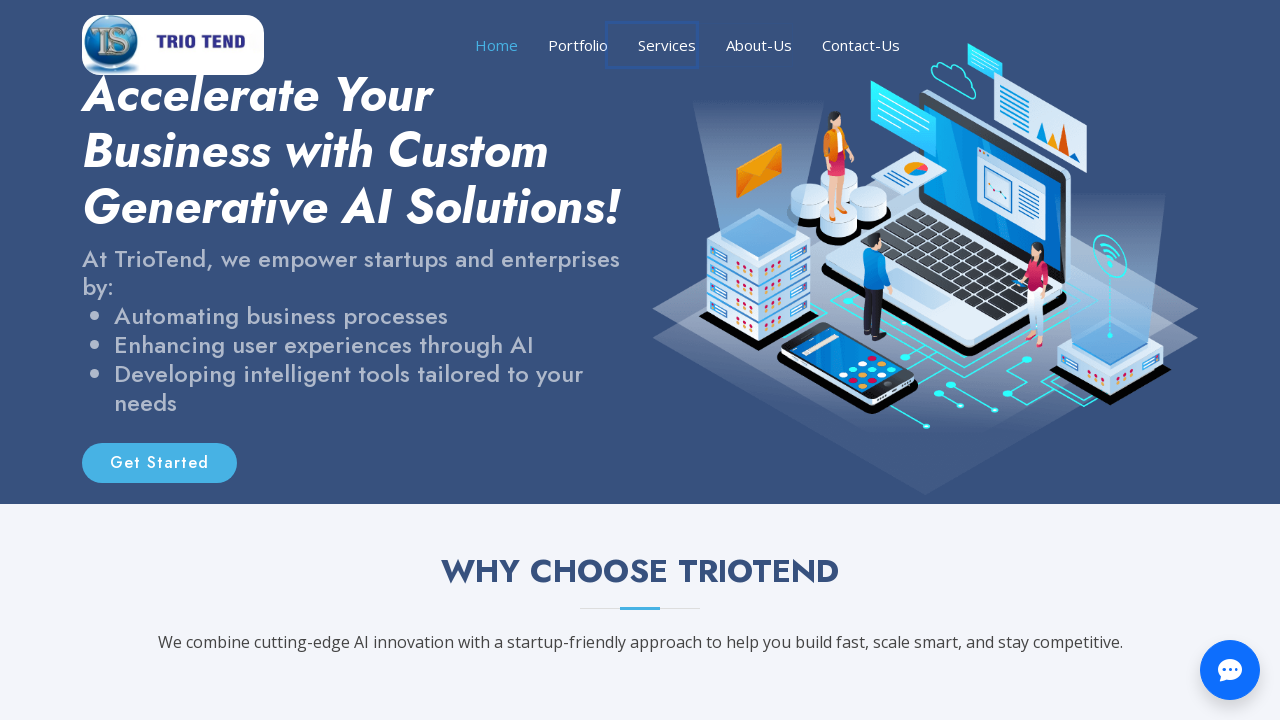

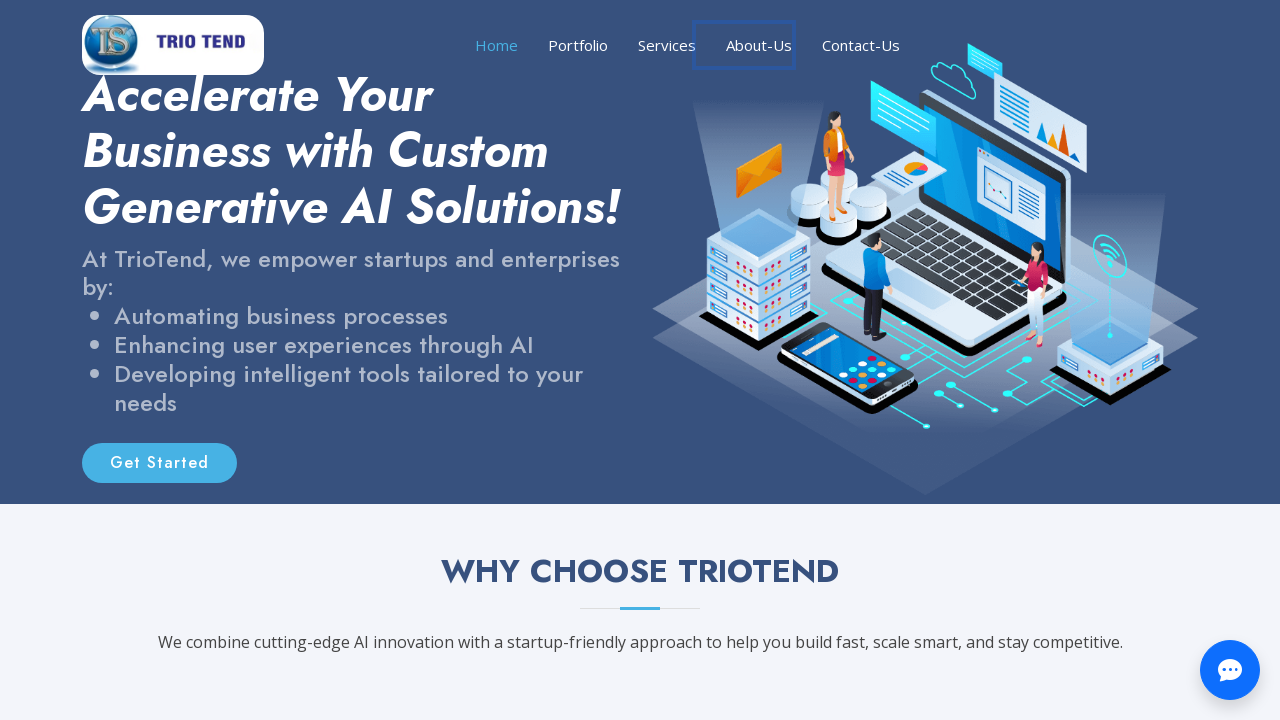